Tests password recovery flow by clicking forgot password link and entering a phone number to initiate recovery

Starting URL: https://b2c.passport.rt.ru/

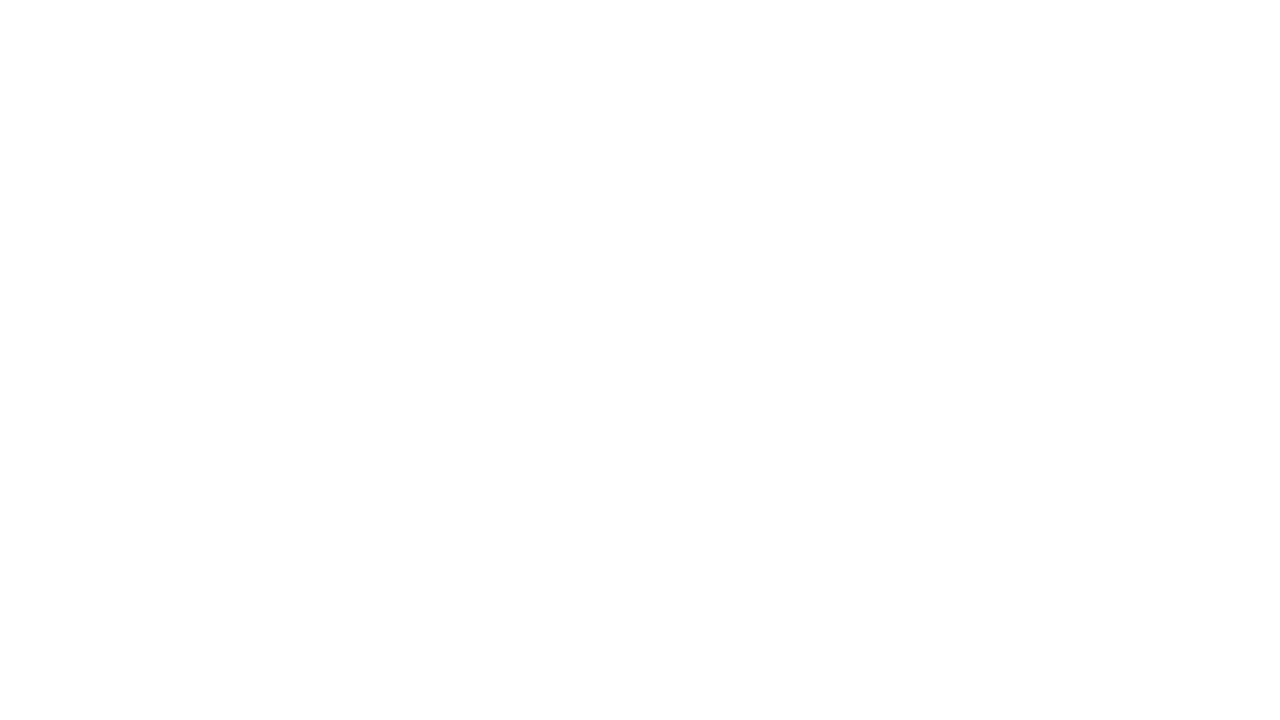

Waited for forgot password link to be visible
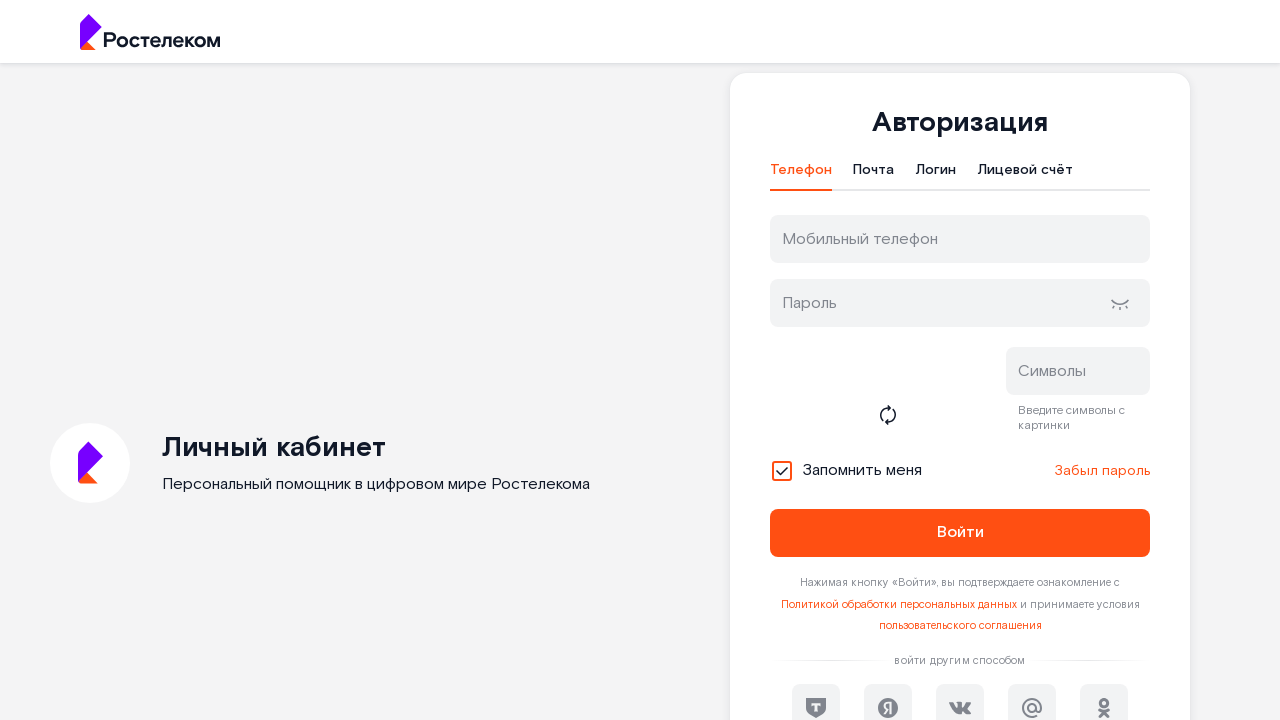

Clicked forgot password link at (1102, 471) on #forgot_password
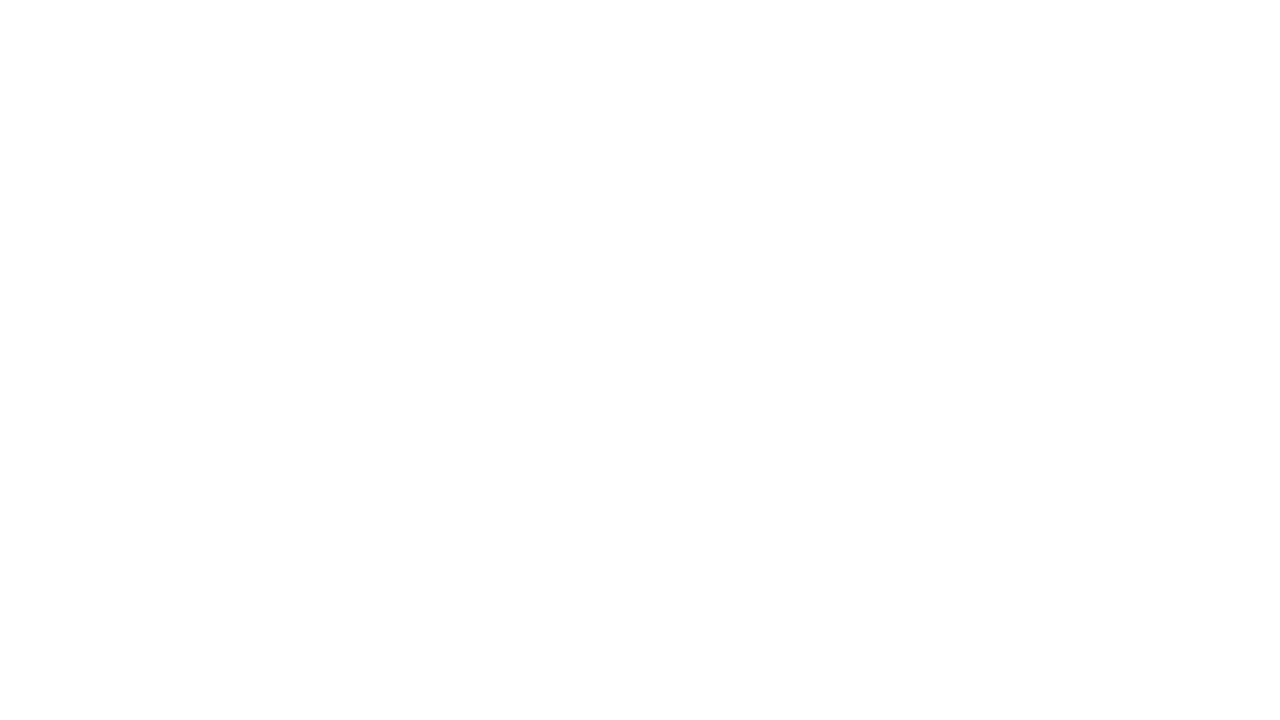

Password recovery form appeared
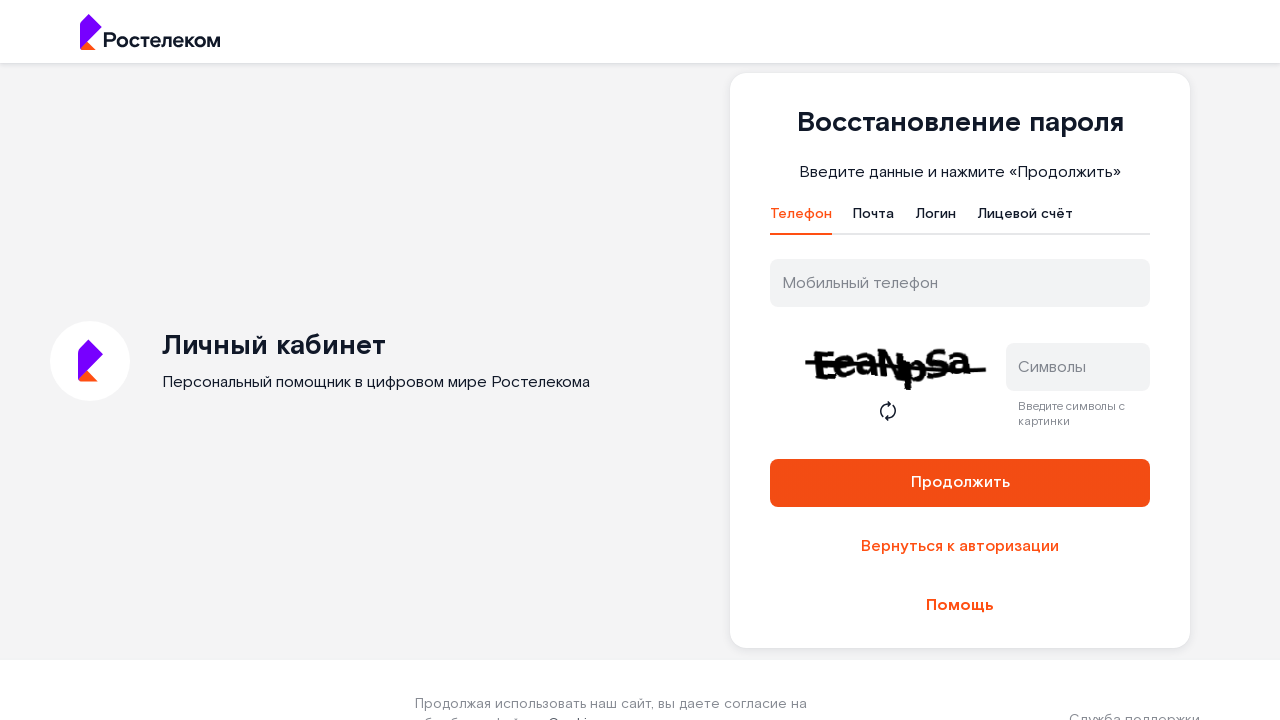

Entered phone number +79123456789 in recovery form on //*[@id="username"]
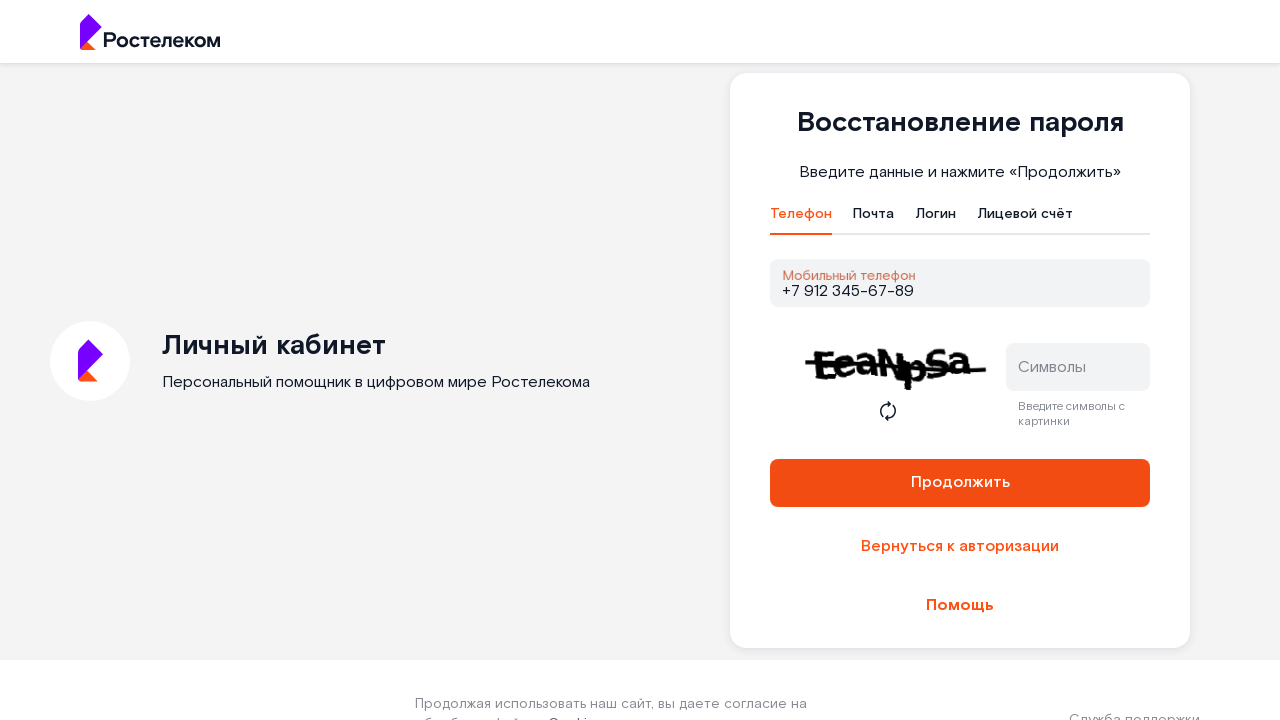

Clicked continue button to initiate password recovery at (960, 483) on #reset
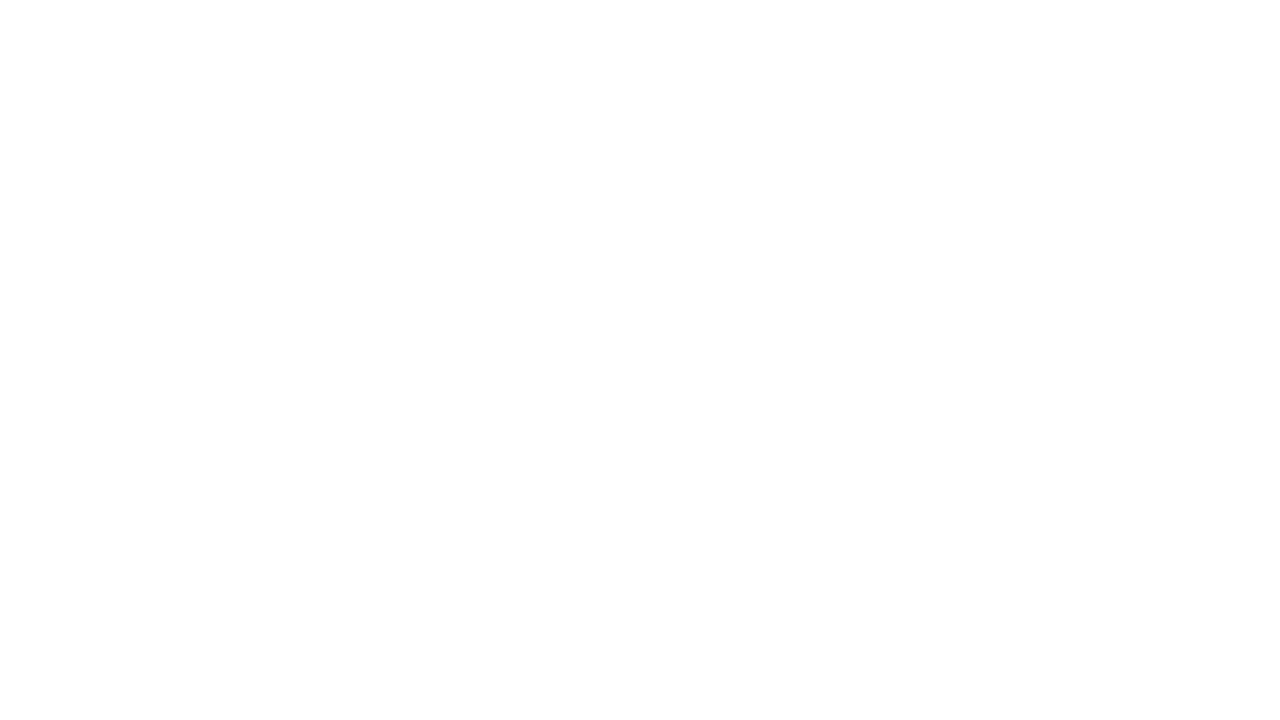

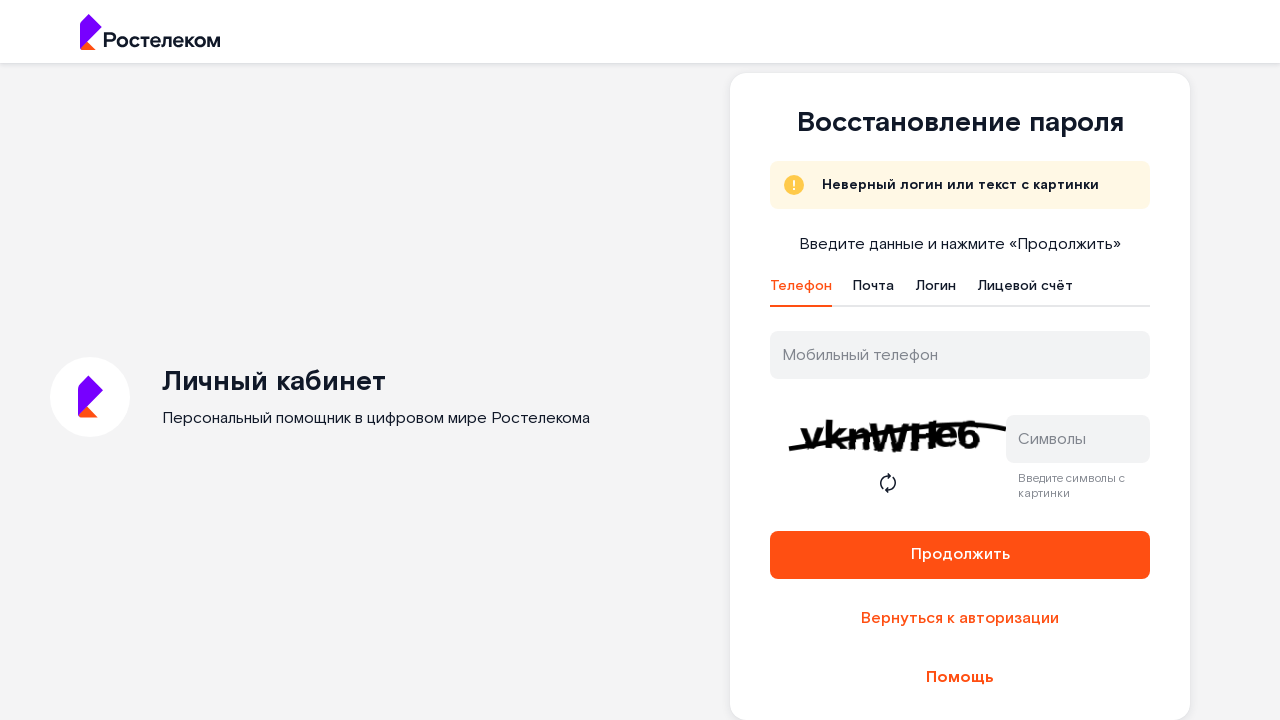